Demonstrates keyboard events by using Ctrl+A, Ctrl+C to select and copy text from one text area, then Ctrl+A, Ctrl+V to paste into another text area on a text comparison tool.

Starting URL: https://extendsclass.com/text-compare.html

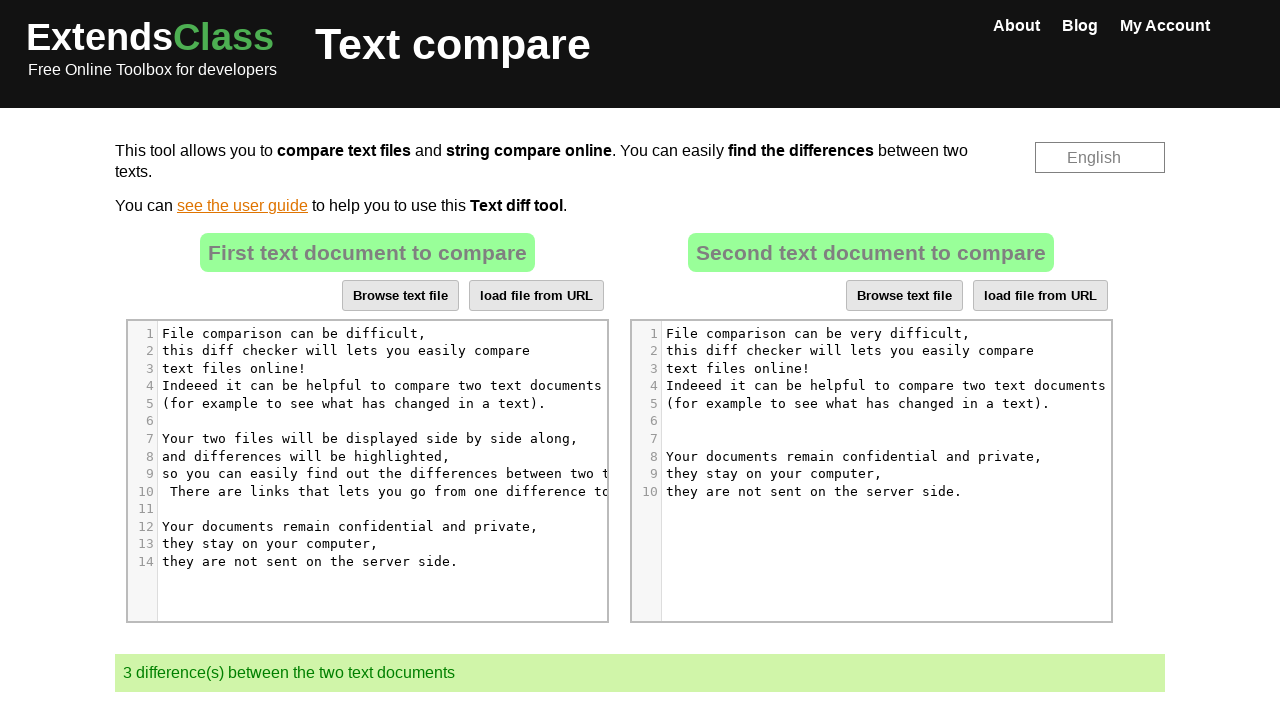

Waited for page to fully load (networkidle)
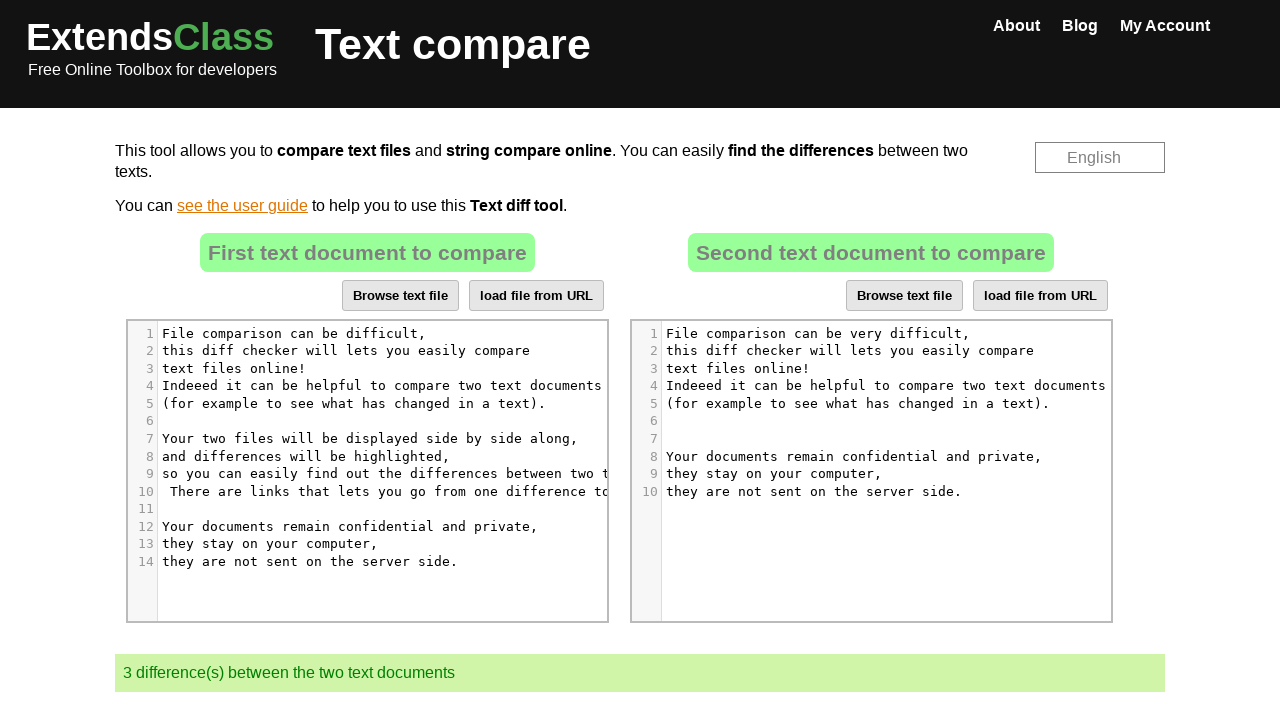

Located source text area element
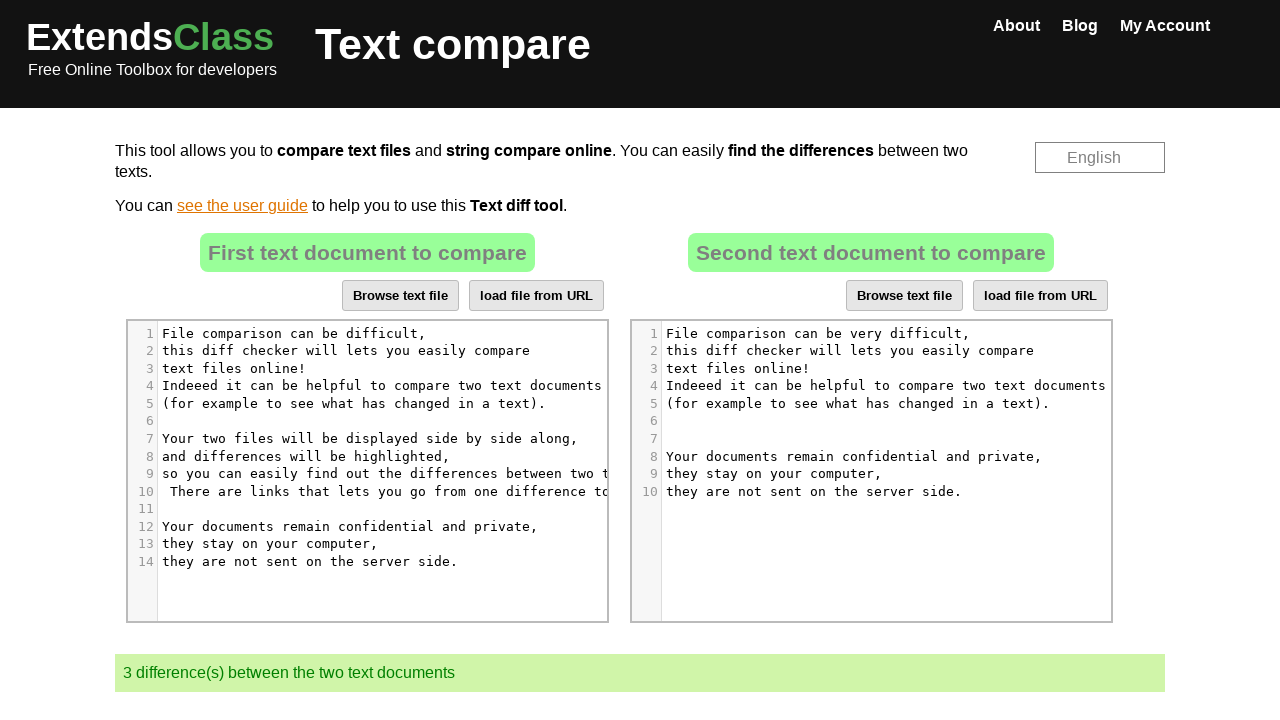

Clicked on source text area at (367, 471) on xpath=//*[@id='dropZone']//div[contains(@class, 'CodeMirror')] >> nth=0
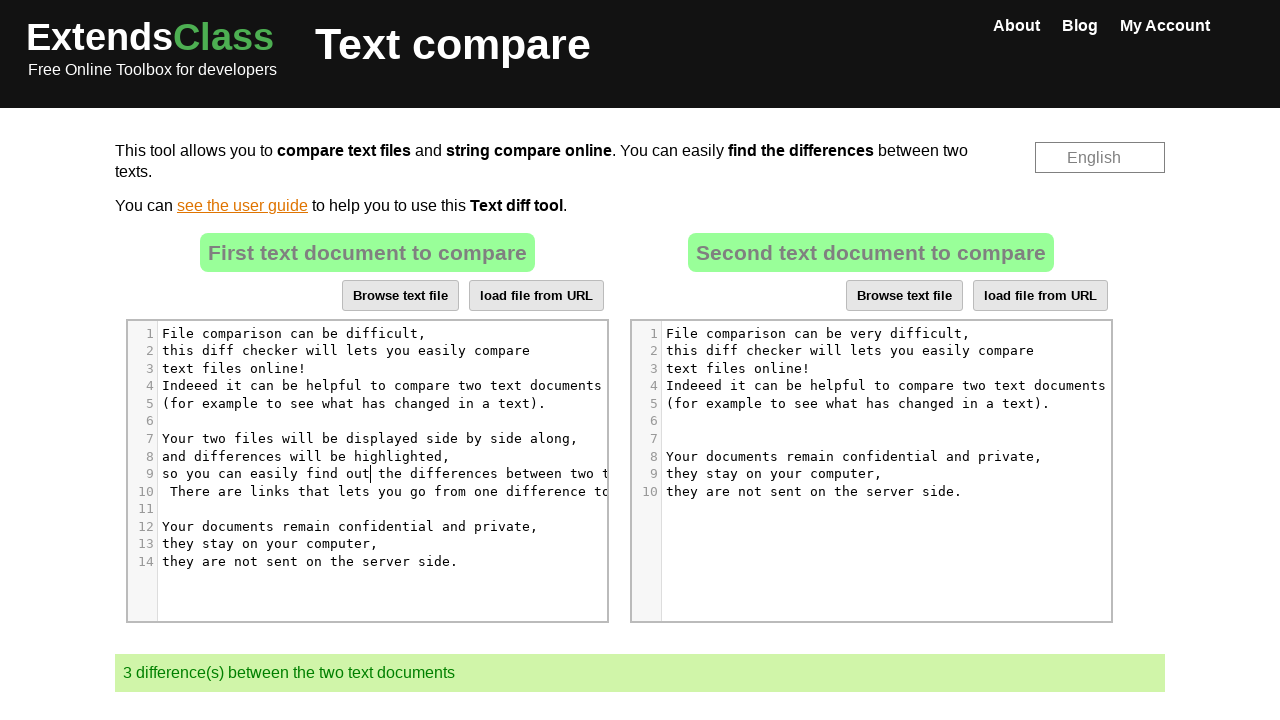

Pressed Ctrl+A to select all text in source area
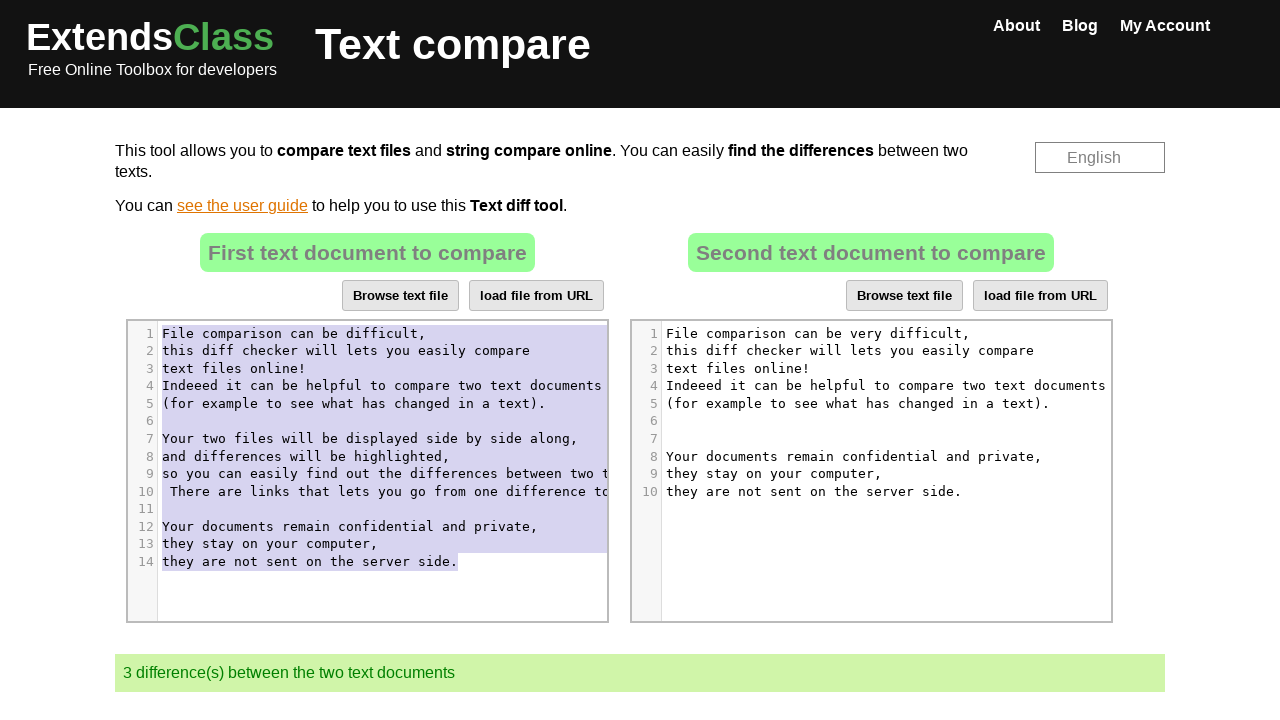

Pressed Ctrl+C to copy selected text from source area
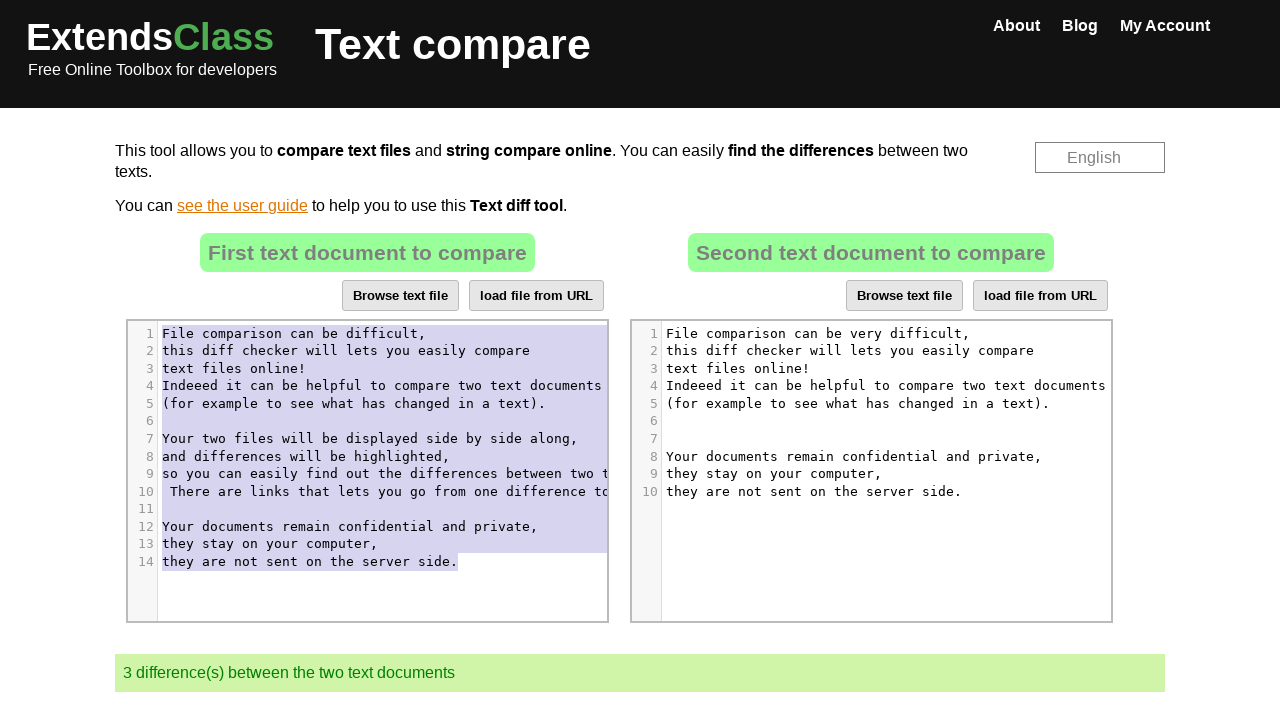

Located destination text area element
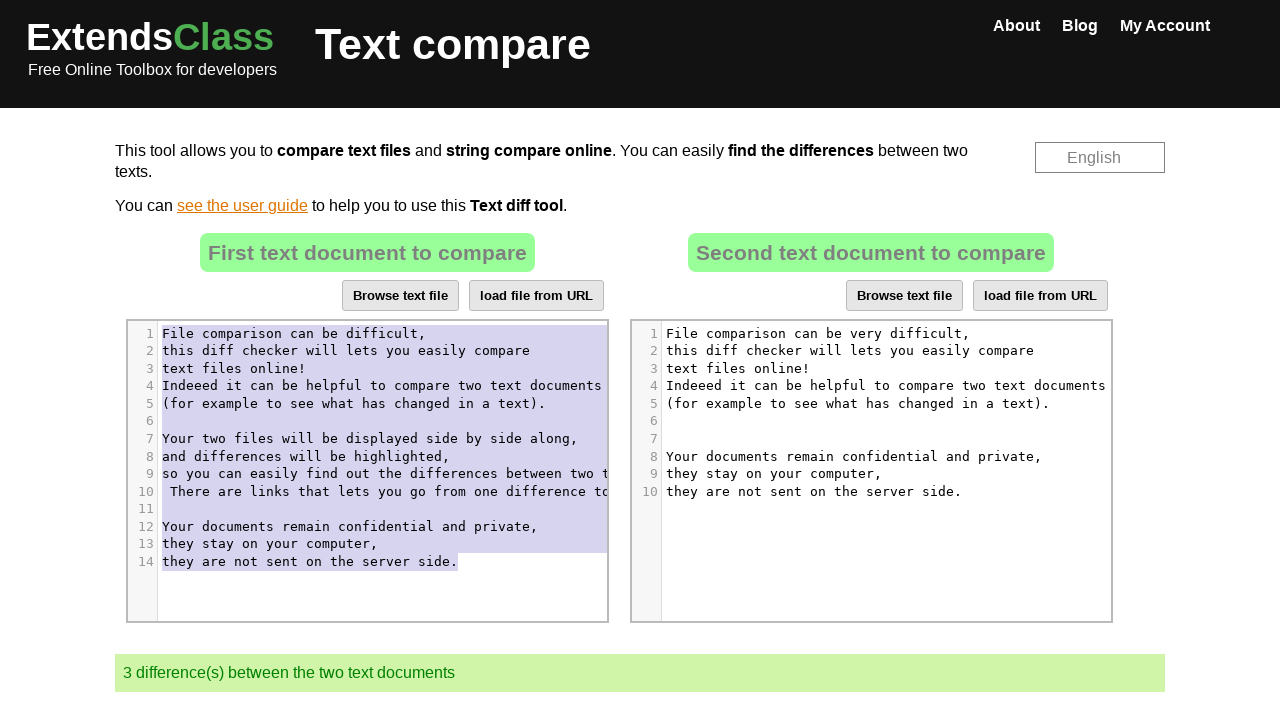

Clicked on destination text area at (871, 471) on xpath=//*[@id='dropZone2']//div[contains(@class, 'CodeMirror')] >> nth=0
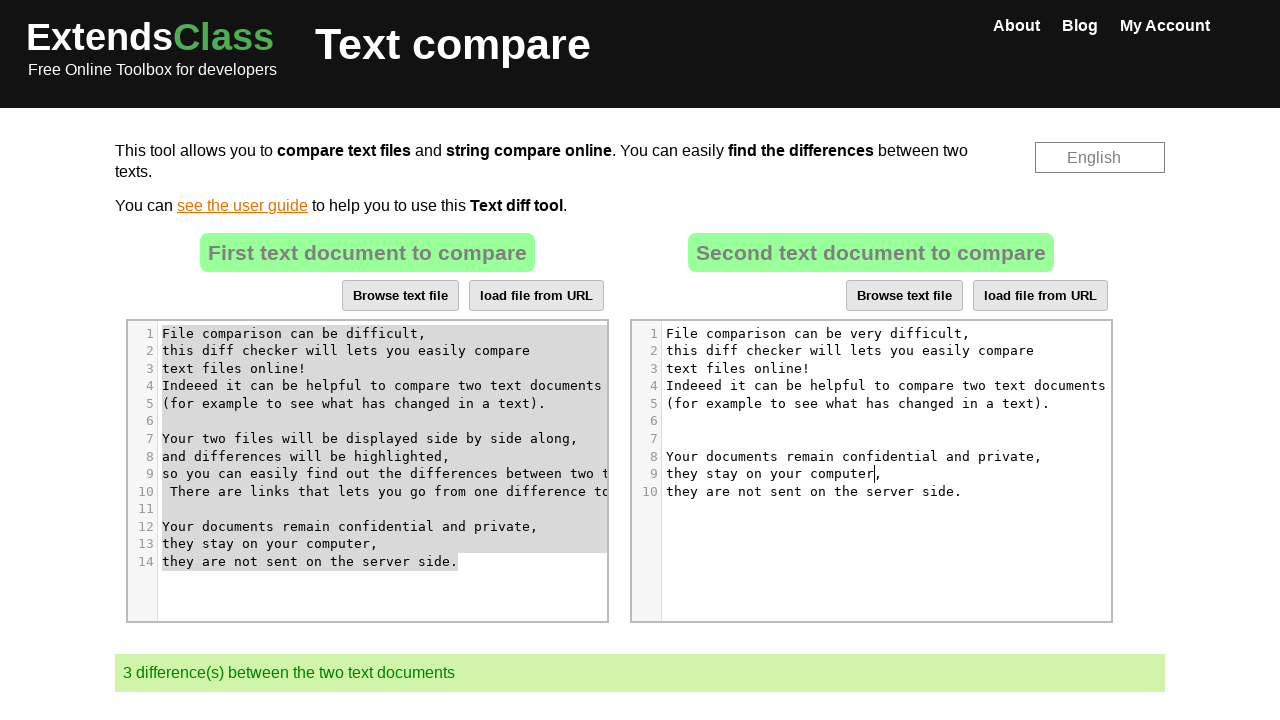

Pressed Ctrl+A to select all text in destination area
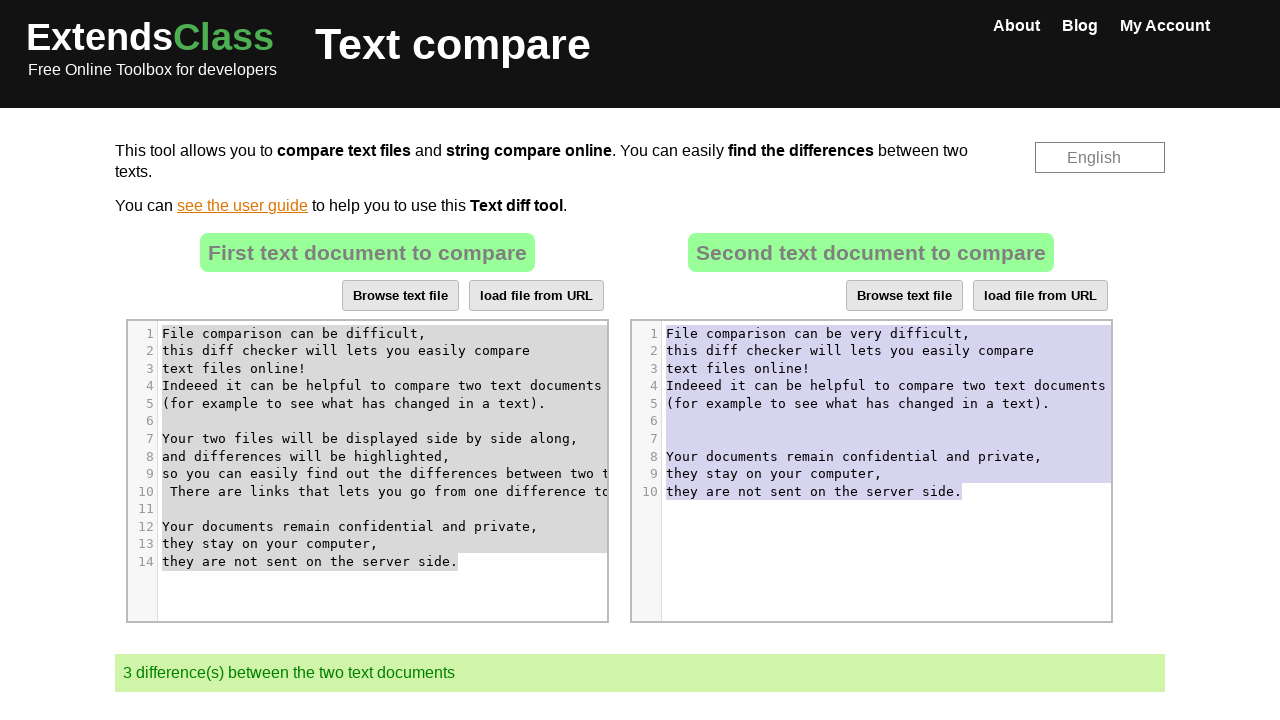

Pressed Ctrl+V to paste copied text into destination area
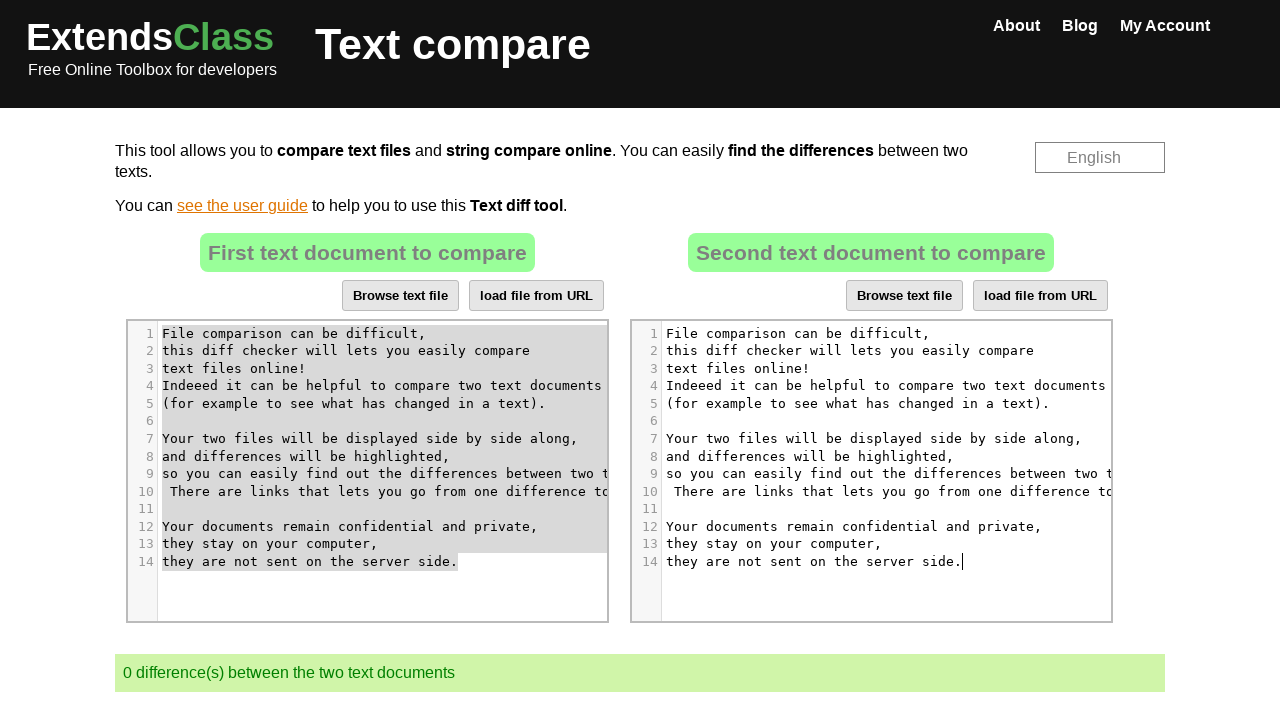

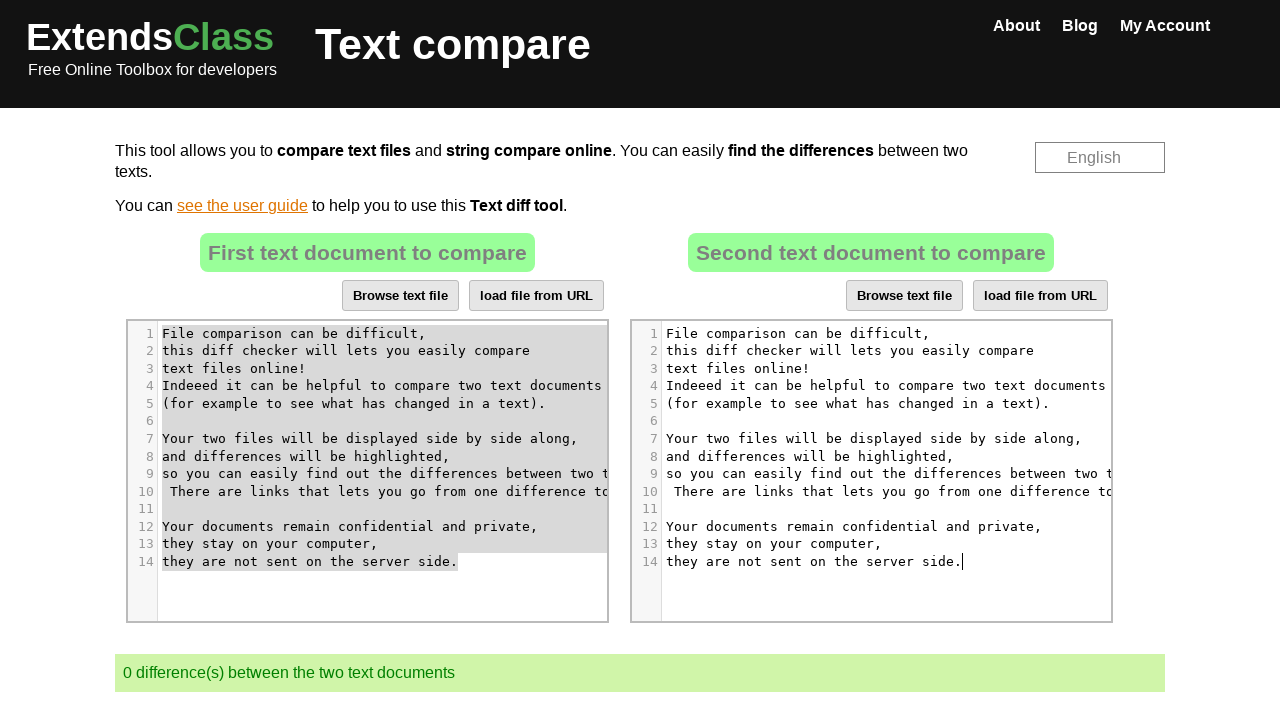